Navigates to a Mexican gas pipeline website, clicks on "El Encino" section, then navigates through menu items to "Condiciones Operativas" and "Calidad de Gas" to view gas quality information.

Starting URL: http://www.tcmas.mx/

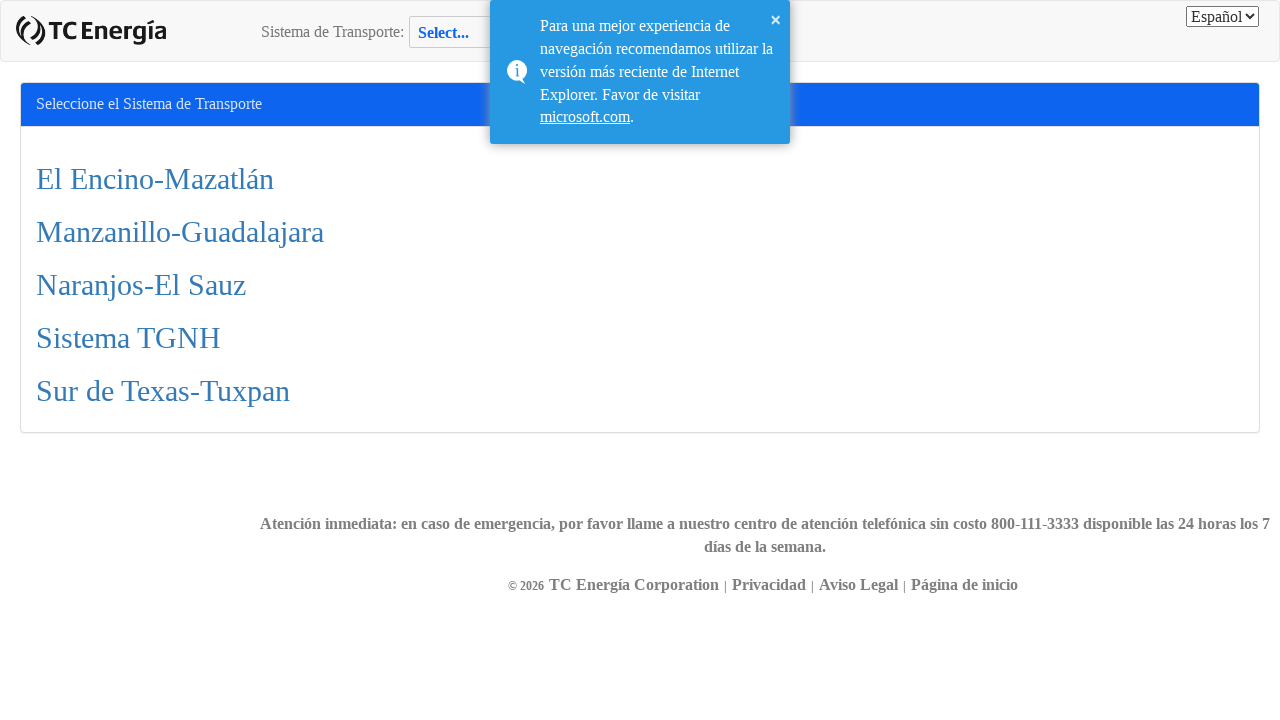

Waited for 'El Encino' section to appear
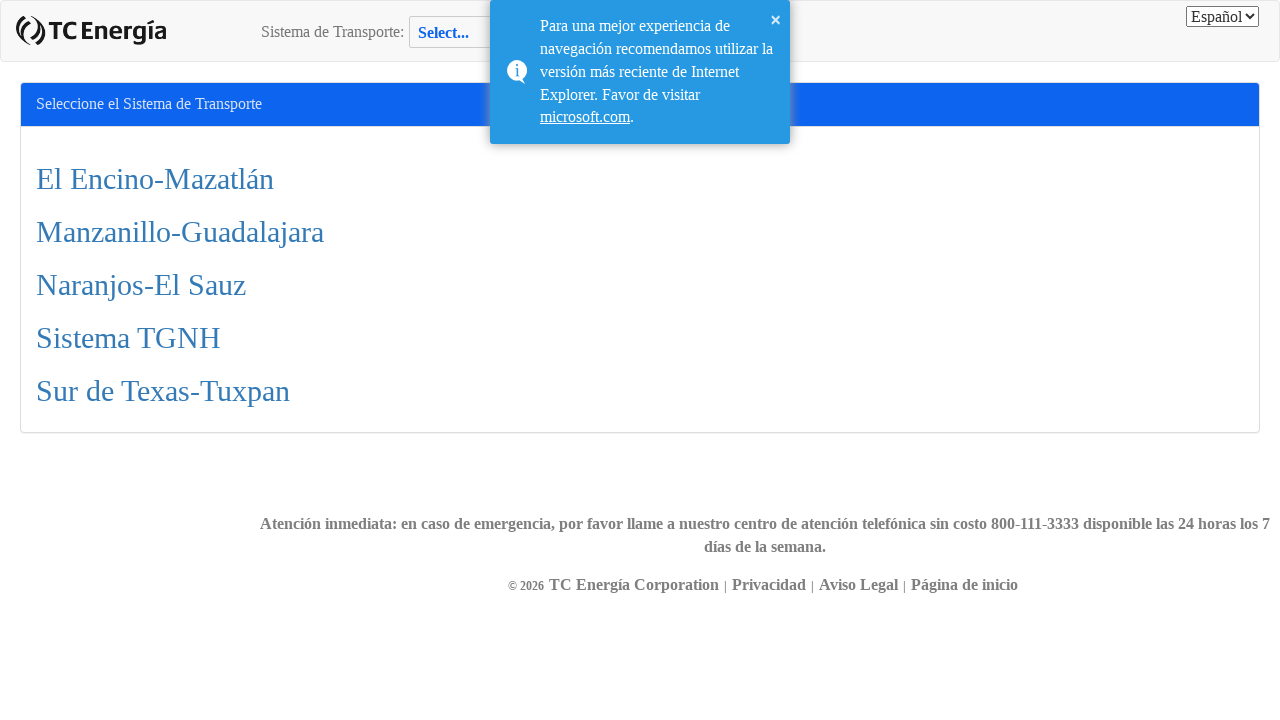

Clicked on 'El Encino' section at (640, 178) on xpath=//div/a/h2[contains(text(), "El Encino")]
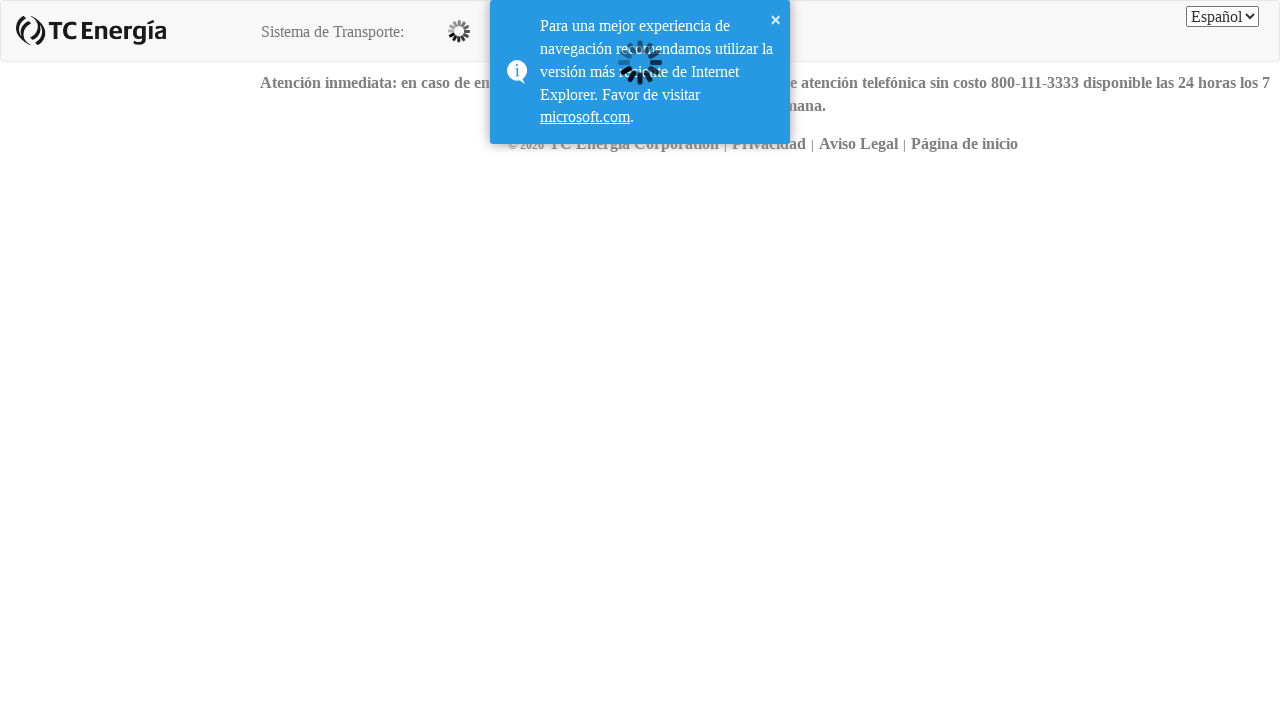

Waited for 'Condiciones Operativas' menu item to appear
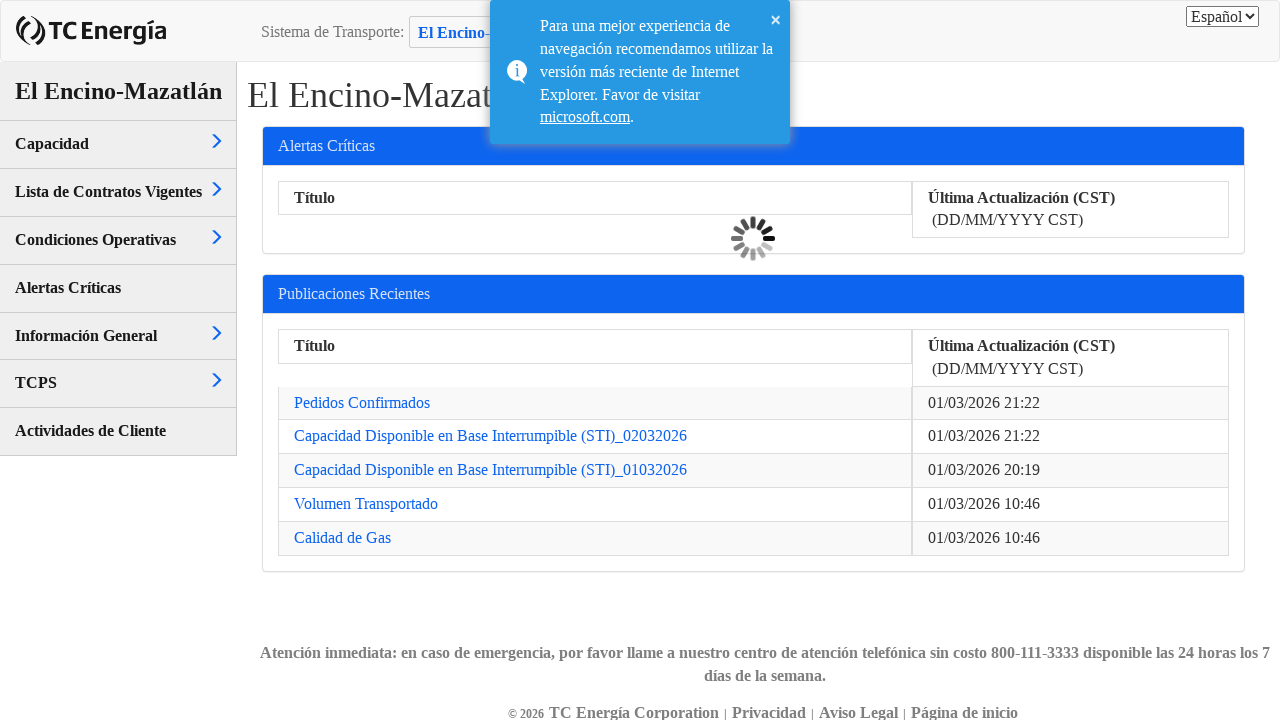

Clicked on 'Condiciones Operativas' menu item at (96, 239) on xpath=//div[@class="menu-item"]/a[contains(text(), "Condiciones Operativas")]
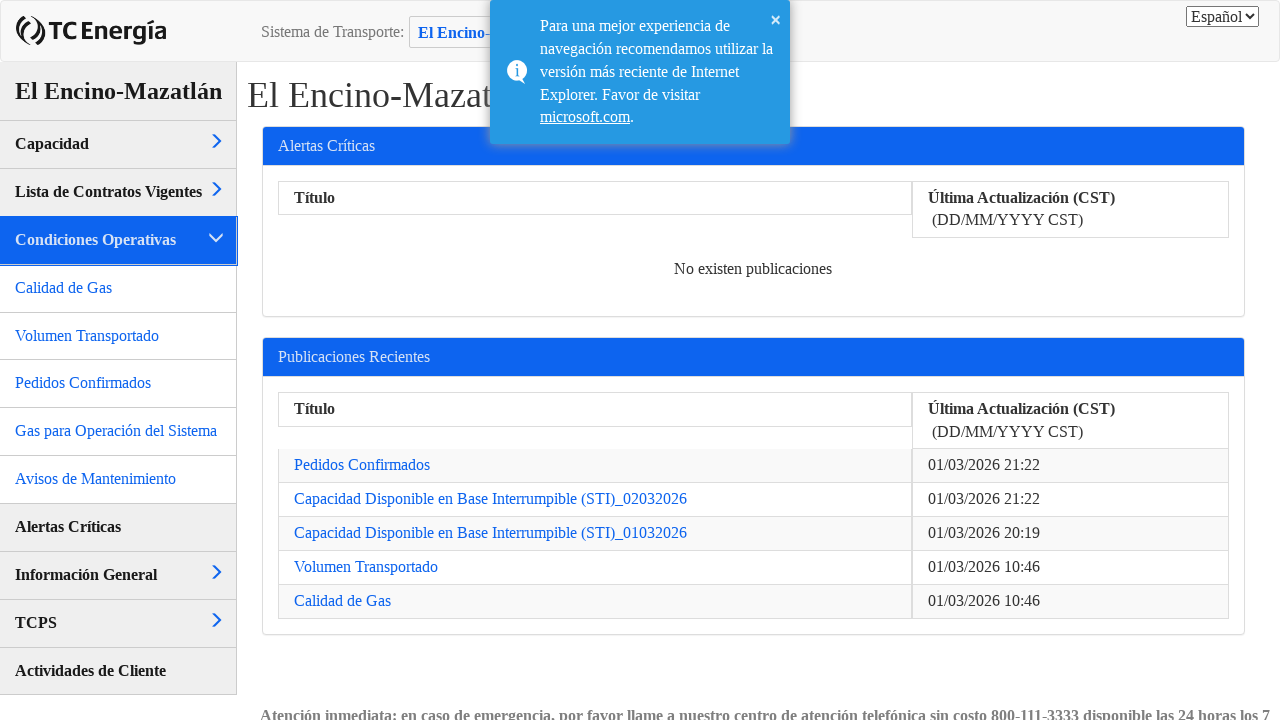

Waited for 'Calidad de Gas' menu item to appear
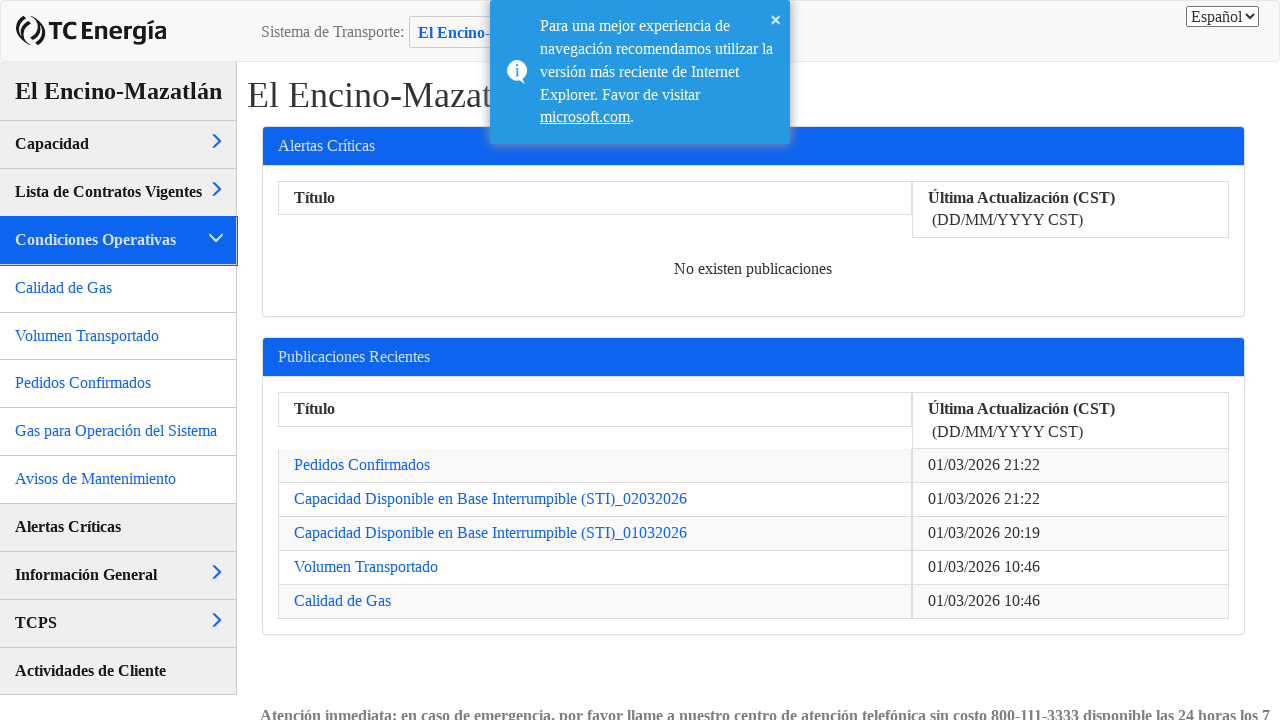

Clicked on 'Calidad de Gas' menu item at (64, 287) on xpath=//div[@class="menu-item"]/a[contains(text(), "Calidad de Gas")]
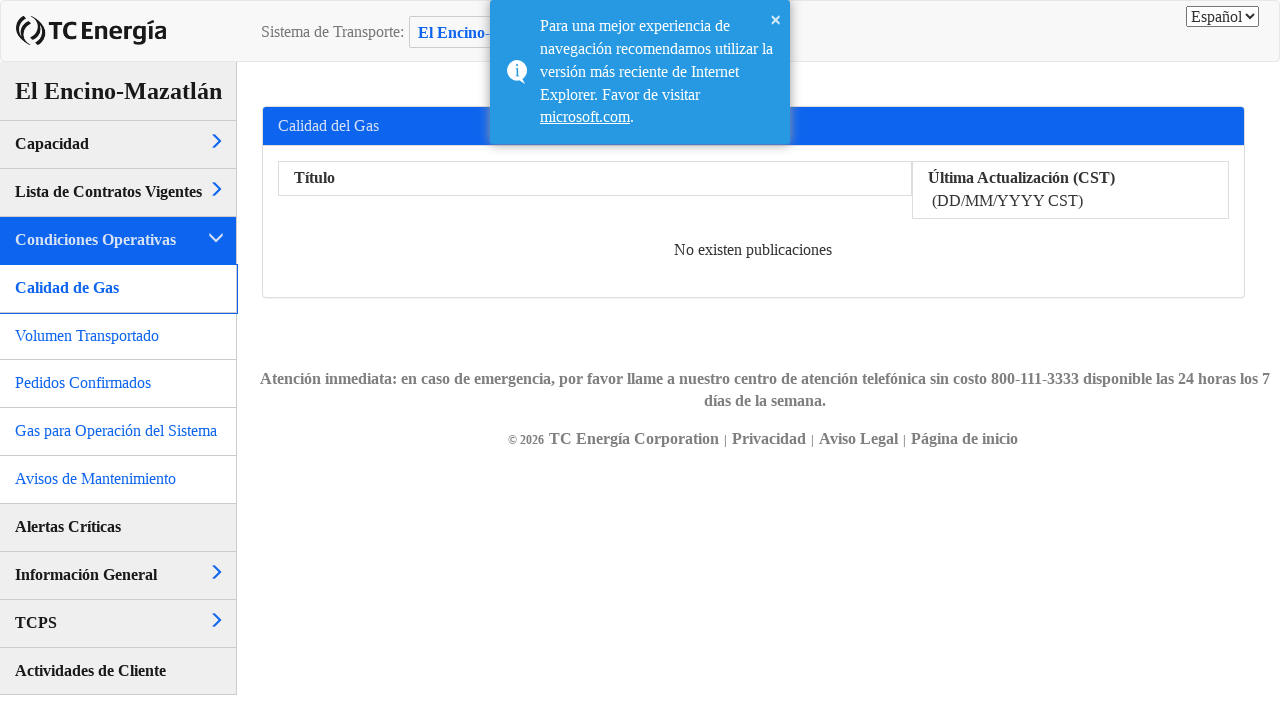

Gas quality information table loaded and displayed
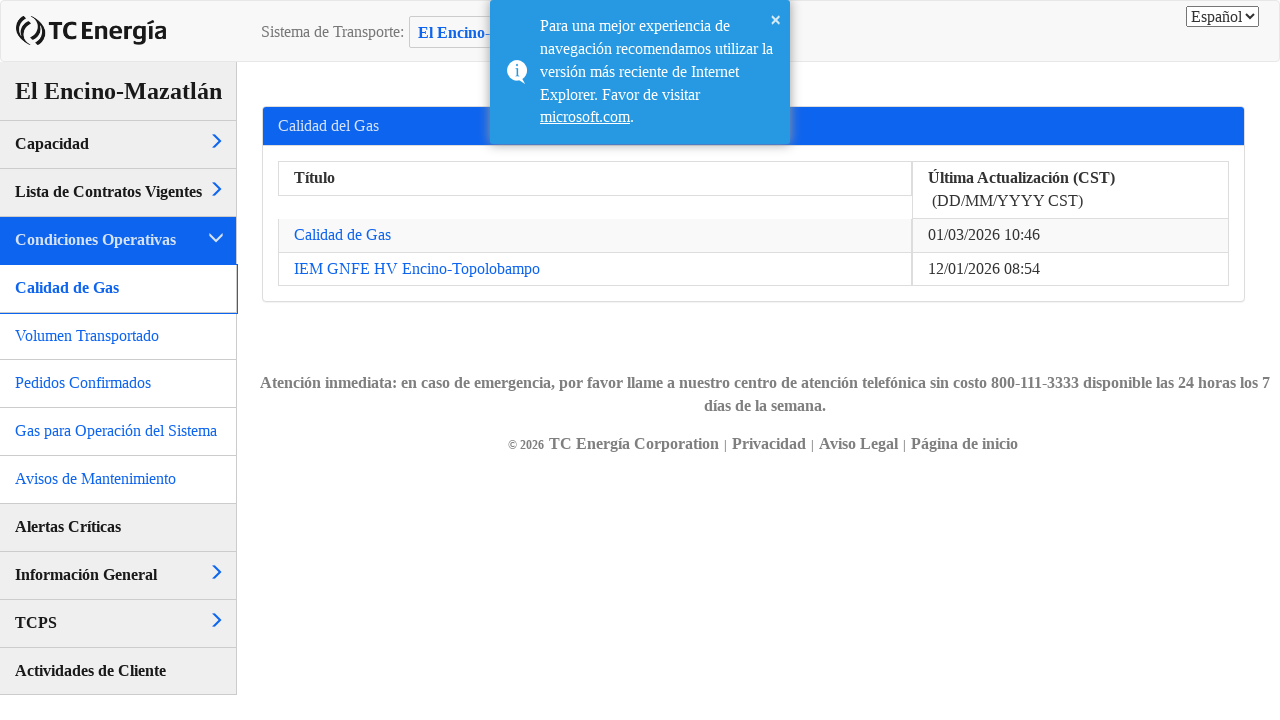

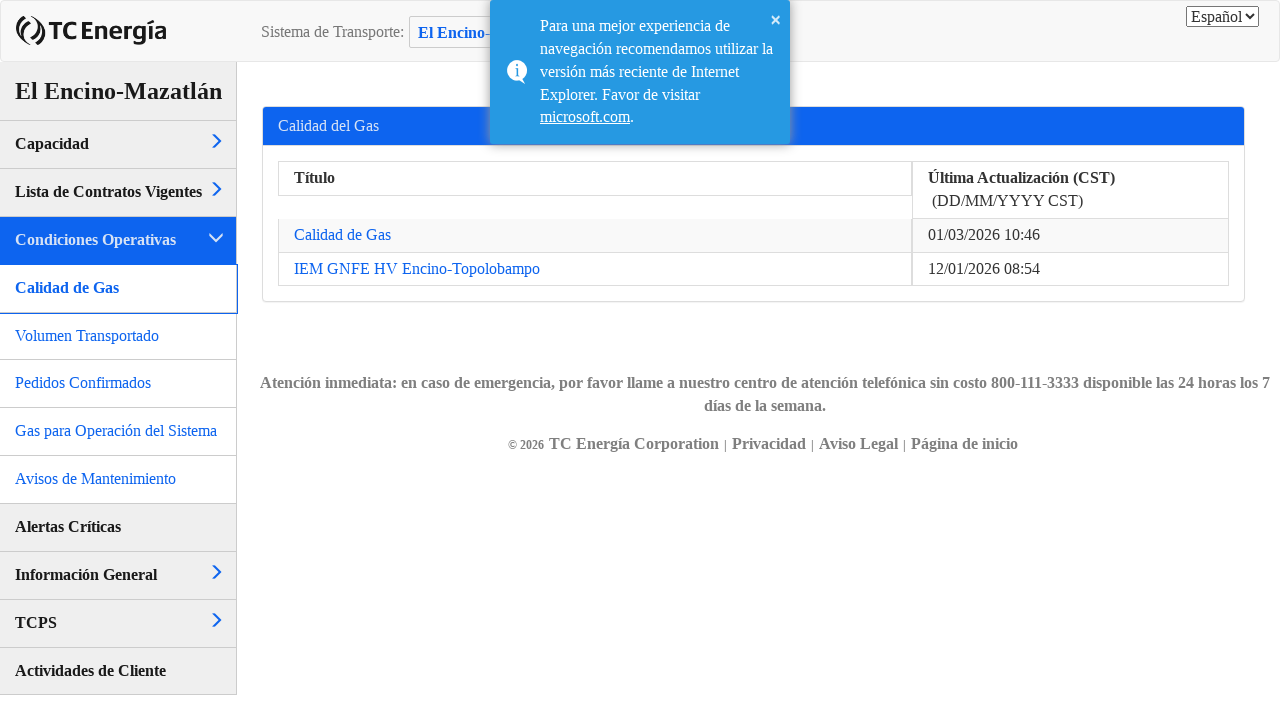